Tests the login form error handling by entering invalid credentials and verifying the user remains on the login page

Starting URL: https://www.saucedemo.com/

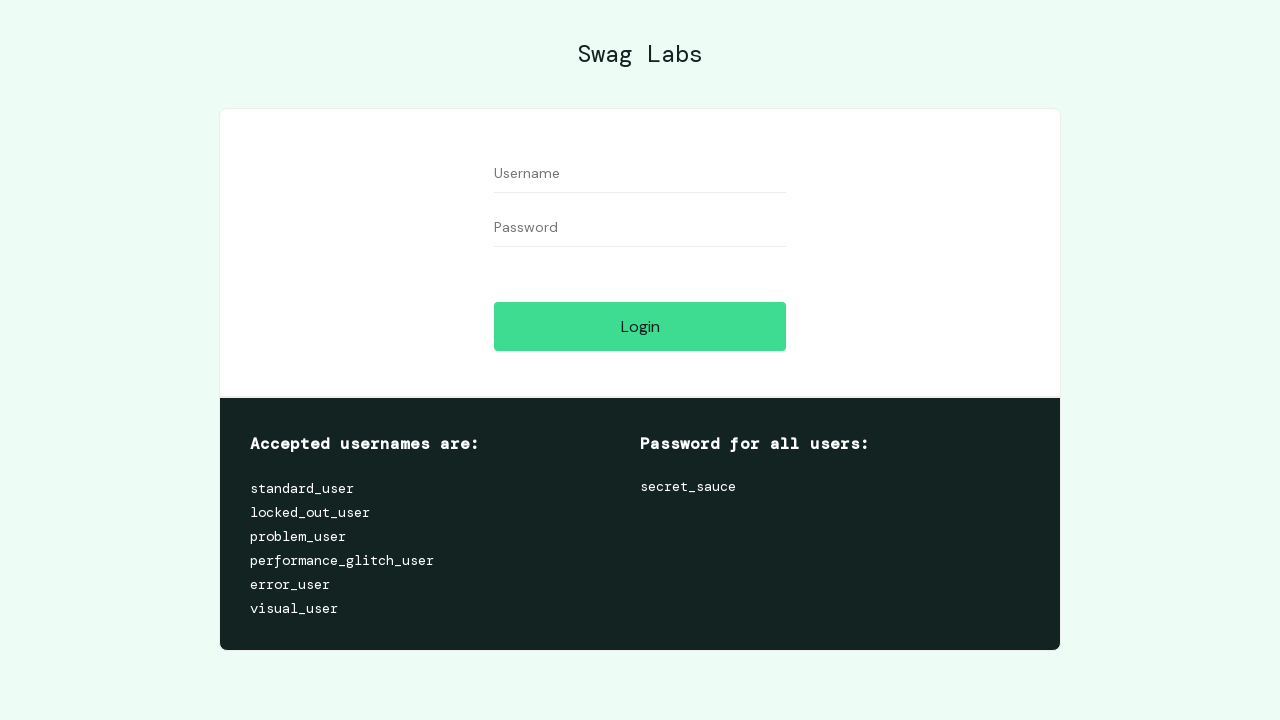

Filled username field with invalid credentials 'user' on input[data-test="username"]
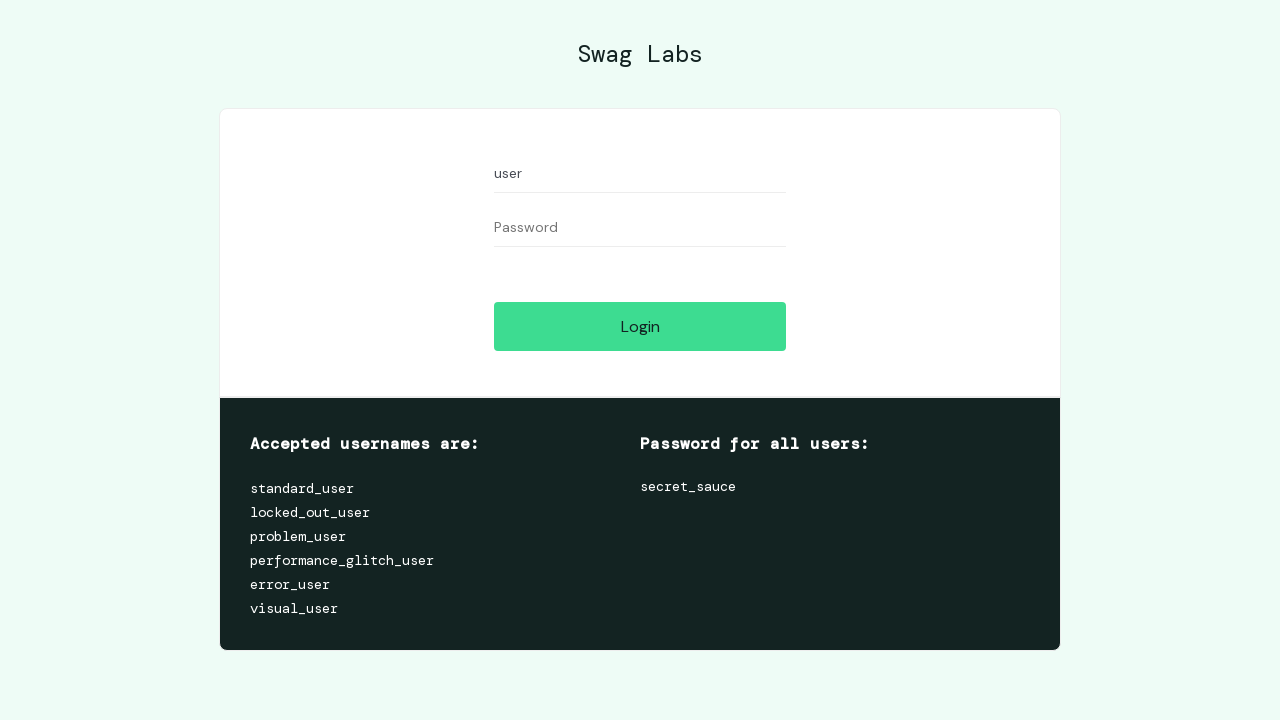

Filled password field with invalid credentials 'user' on input[data-test="password"]
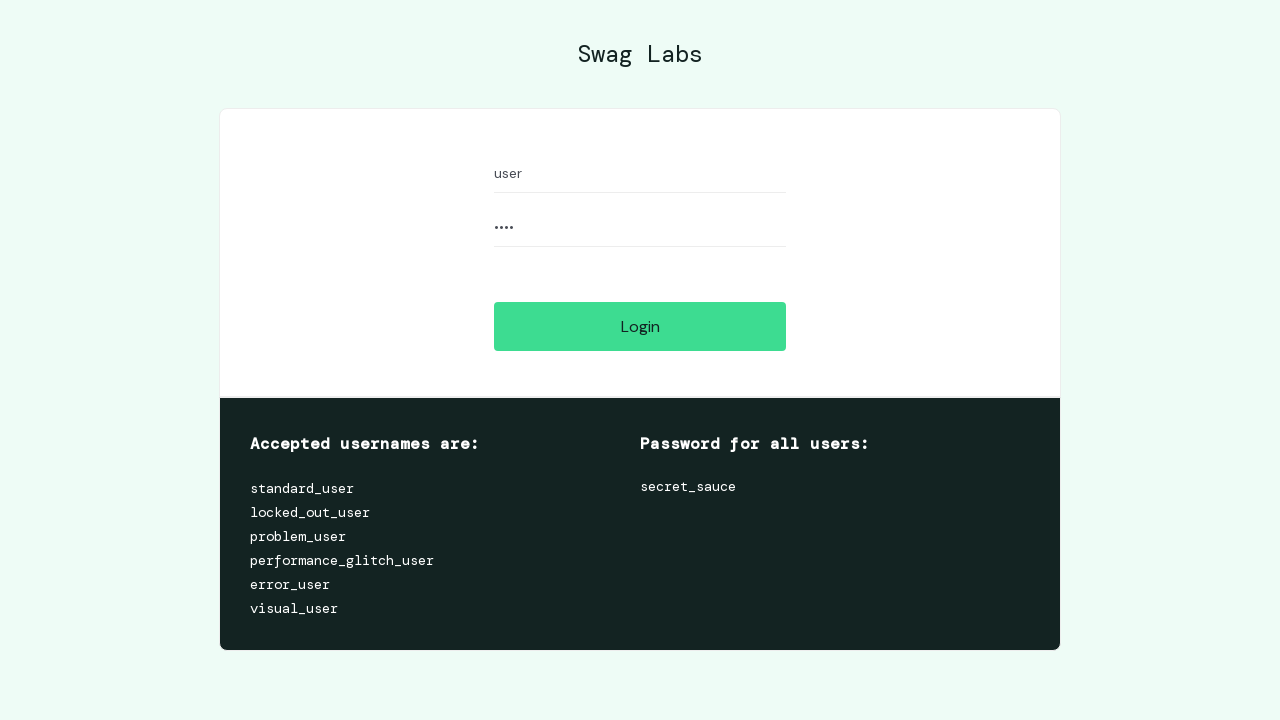

Clicked login button with invalid credentials at (640, 326) on input[data-test="login-button"]
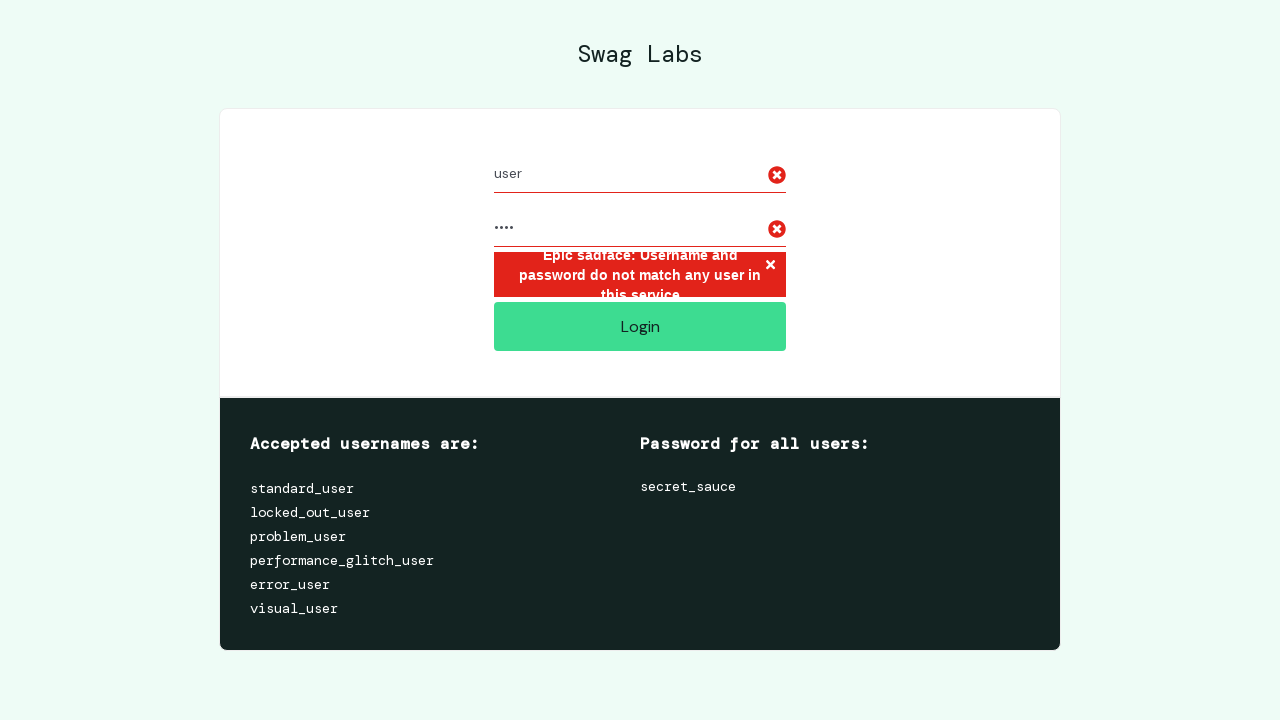

Verified user remains on login page after failed authentication
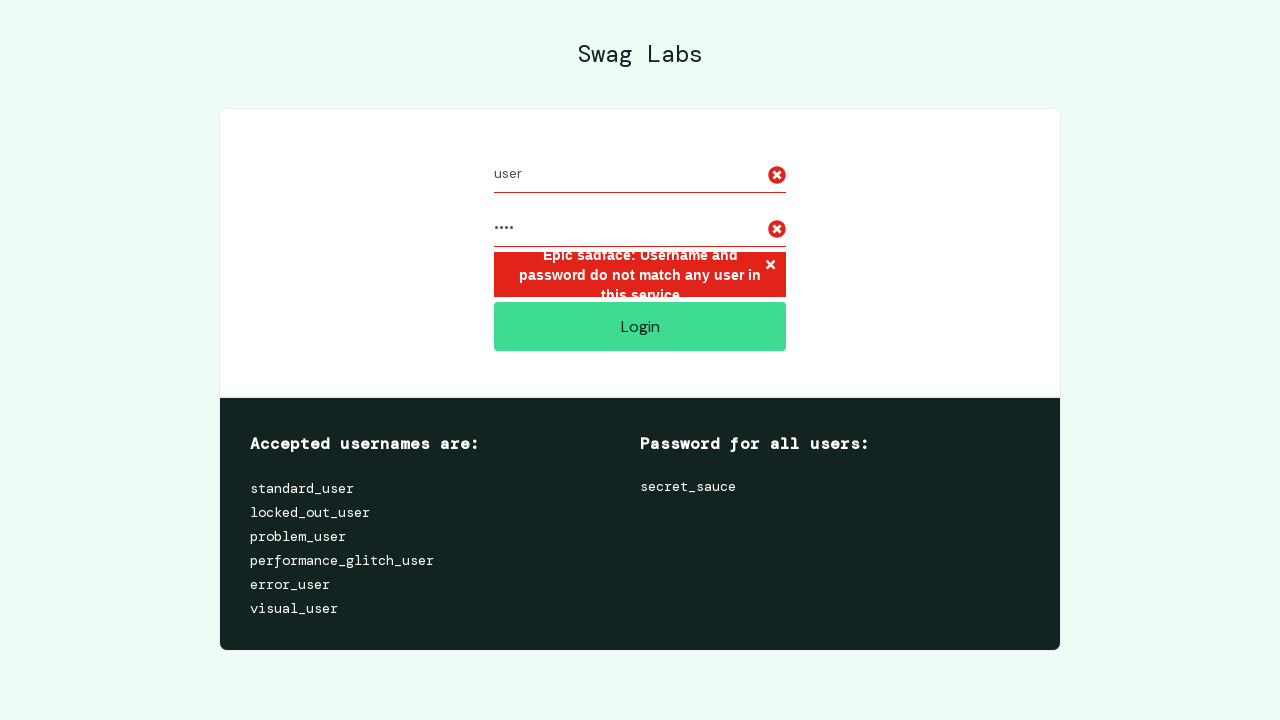

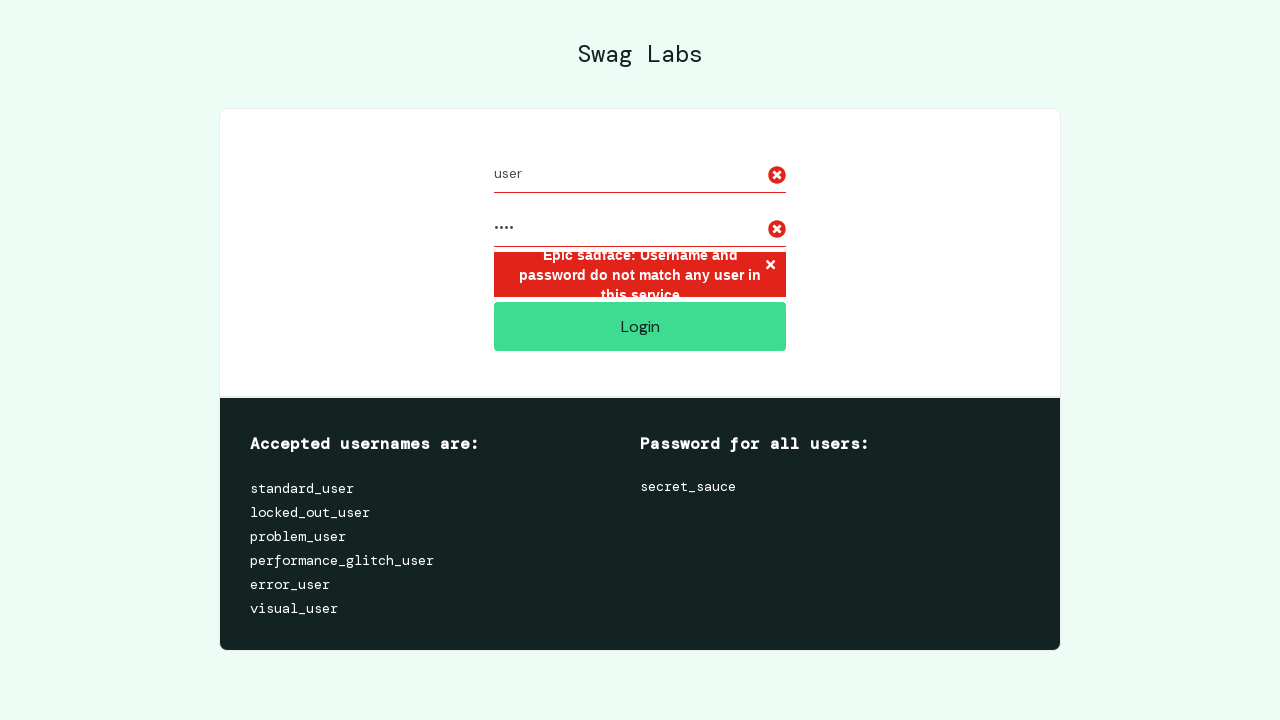